Tests access to the password reset page by clicking the "Forgot your password?" link on the login page and verifying the reset password form is displayed

Starting URL: https://opensource-demo.orangehrmlive.com/web/index.php/auth/login

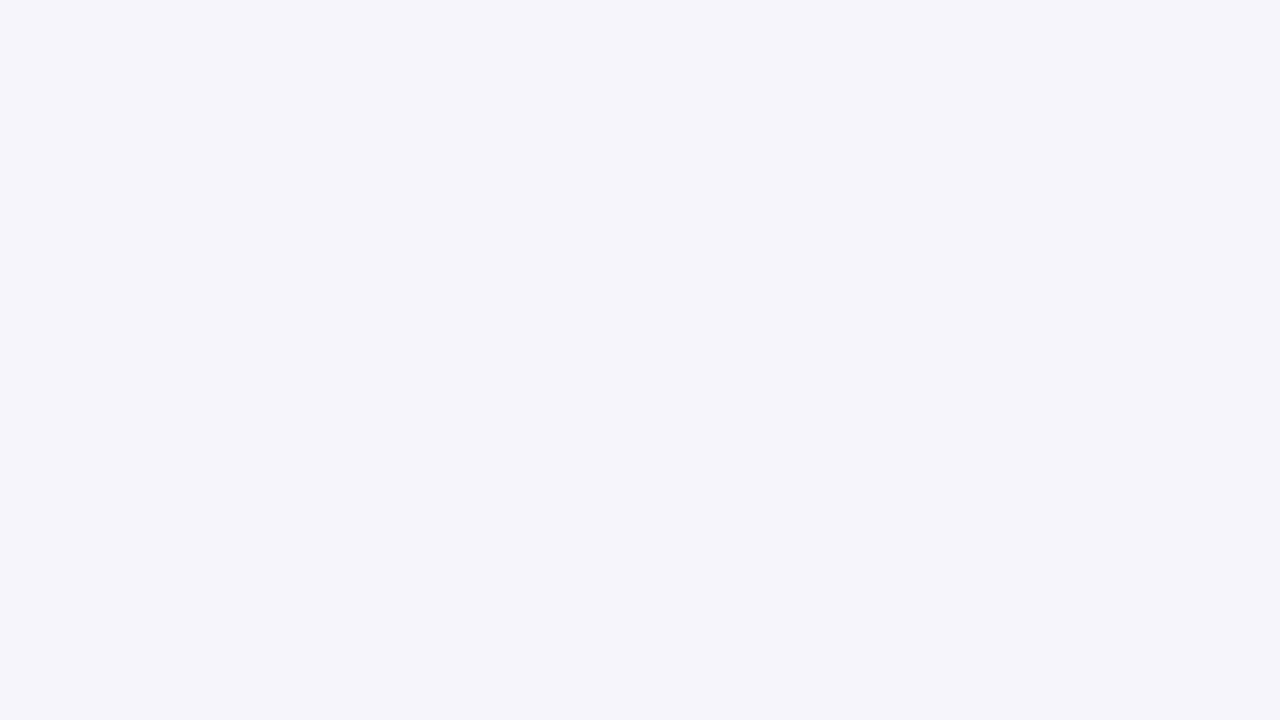

Navigated to OrangeHRM login page
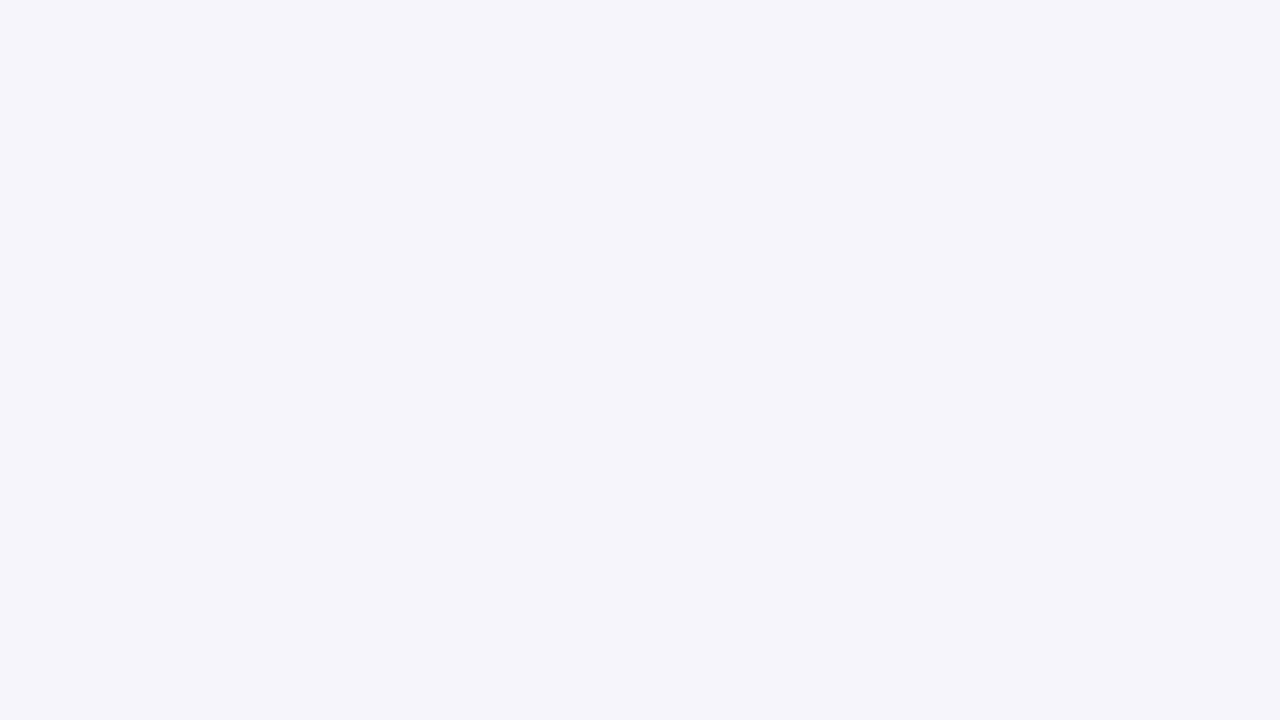

Clicked 'Forgot your password?' link at (512, 606) on text=Forgot your password?
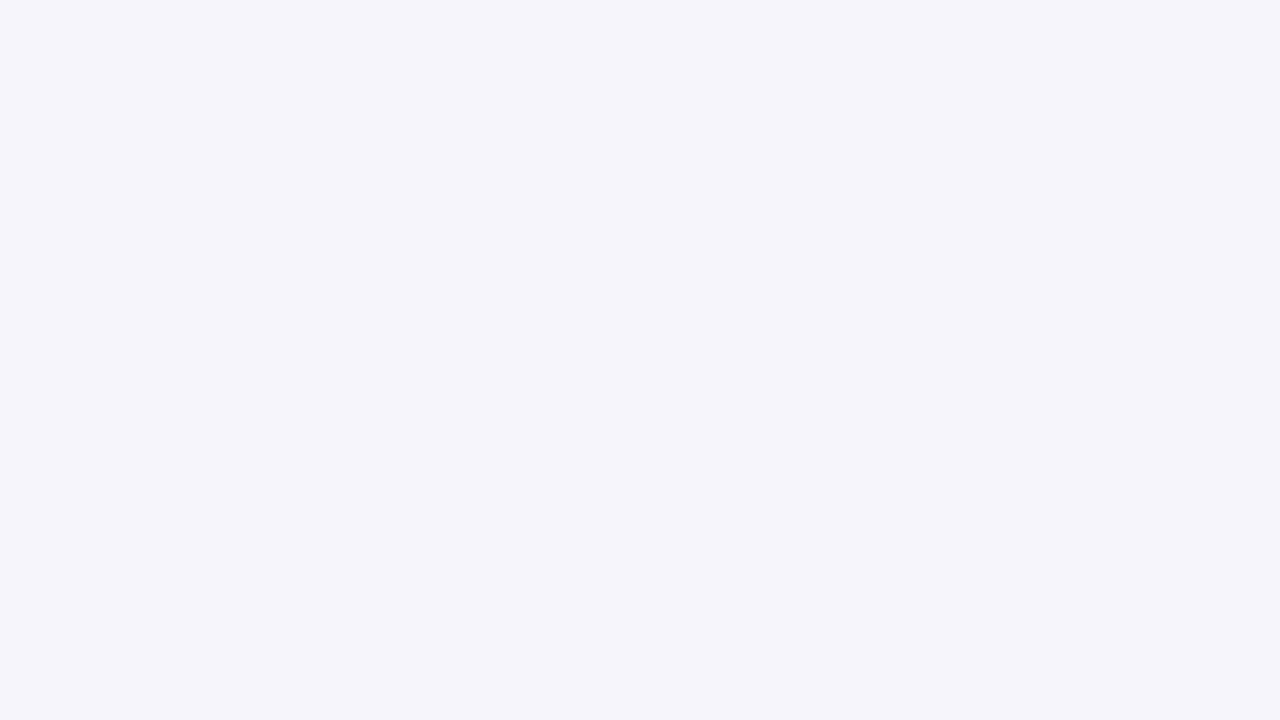

Password reset form container loaded and displayed
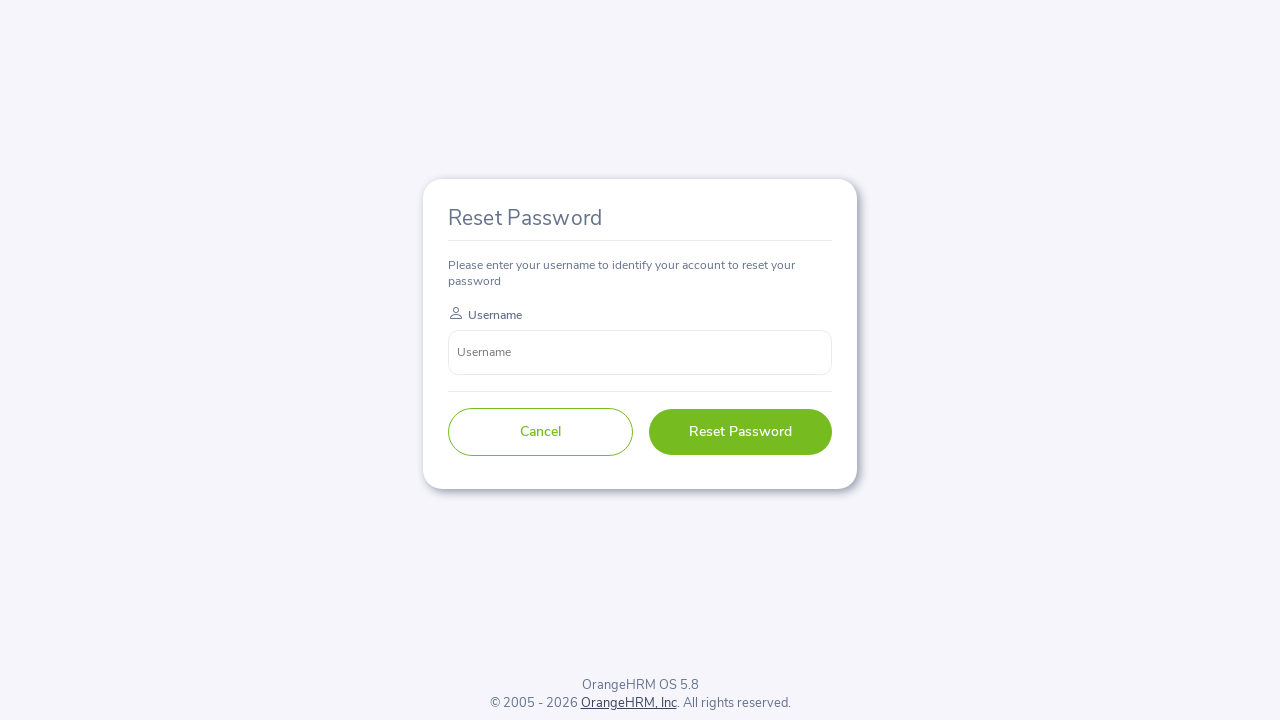

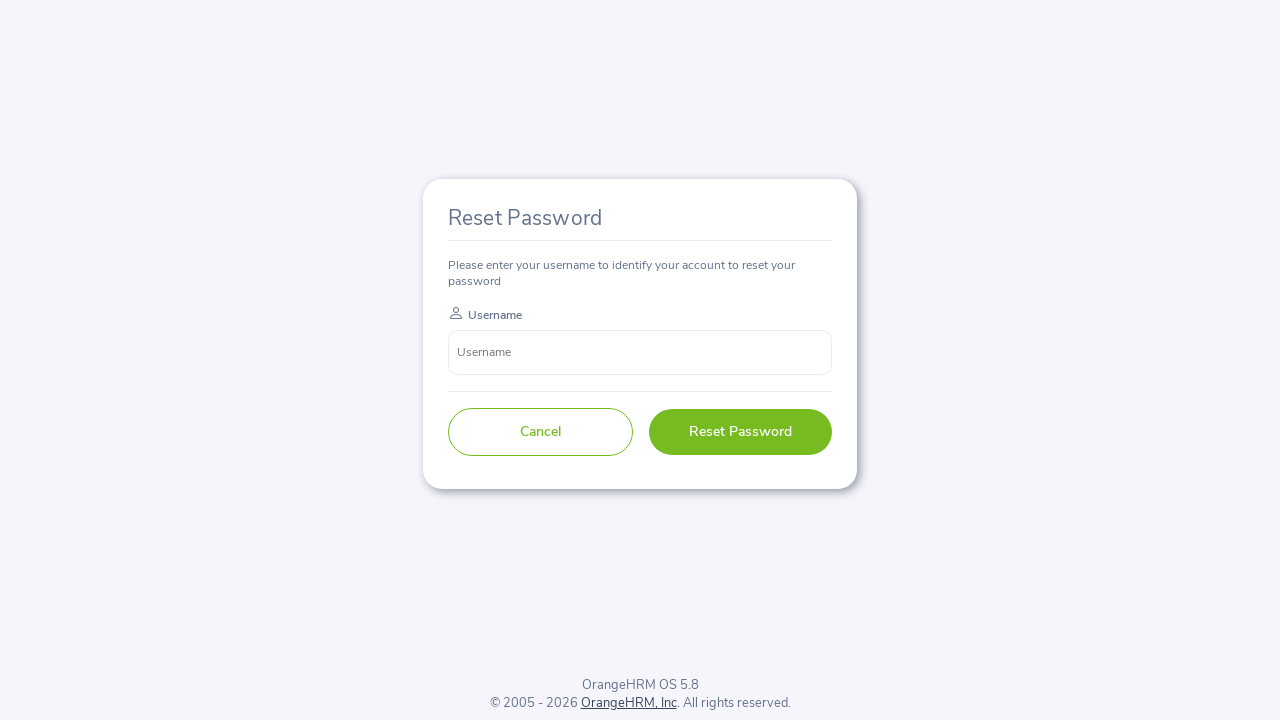